Tests the Selenium website search functionality by clicking the search button, entering "IDE" as a query, and verifying that "Selenium" appears in the results

Starting URL: https://www.selenium.dev/

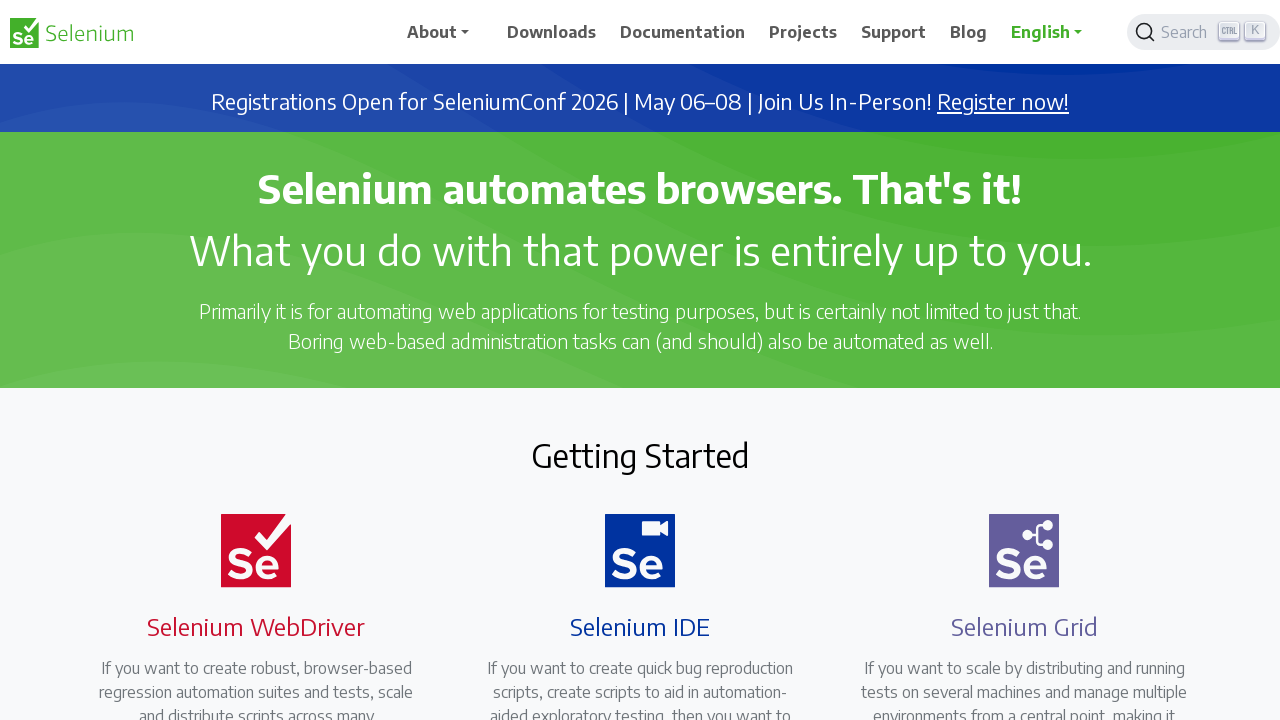

Navigated to Selenium website
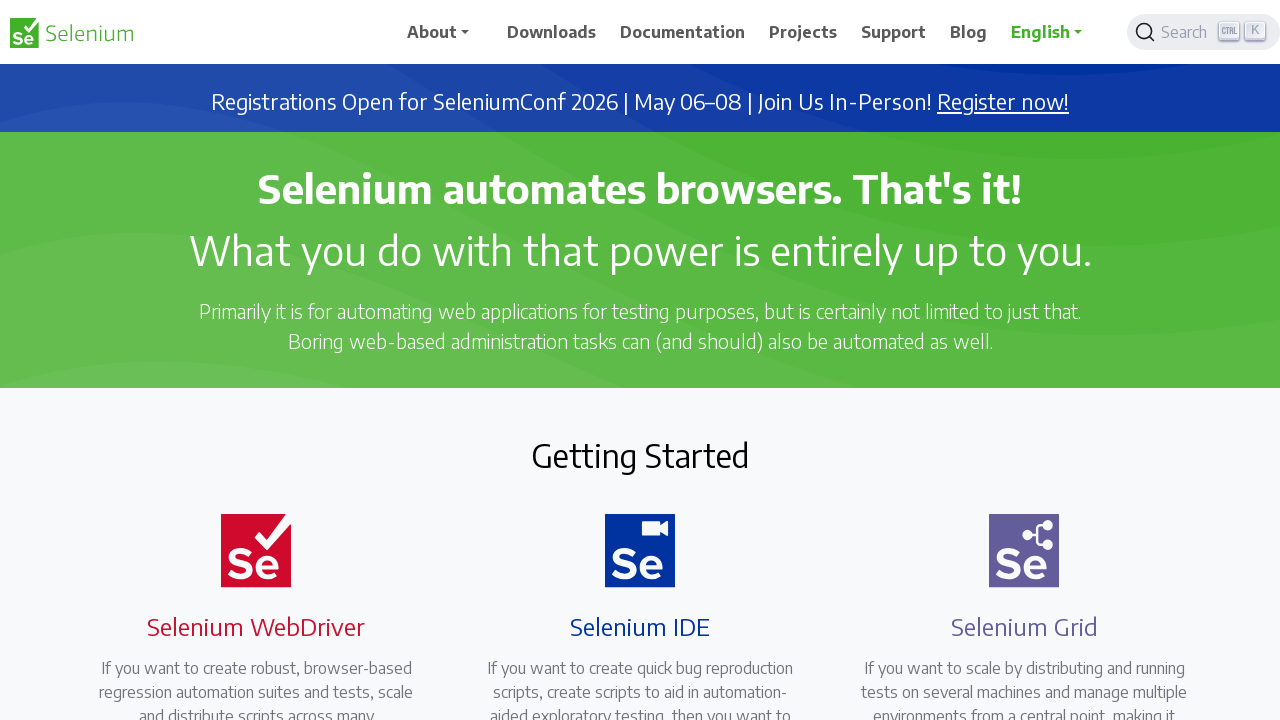

Clicked search button to open search field at (1187, 32) on .DocSearch-Button-Placeholder
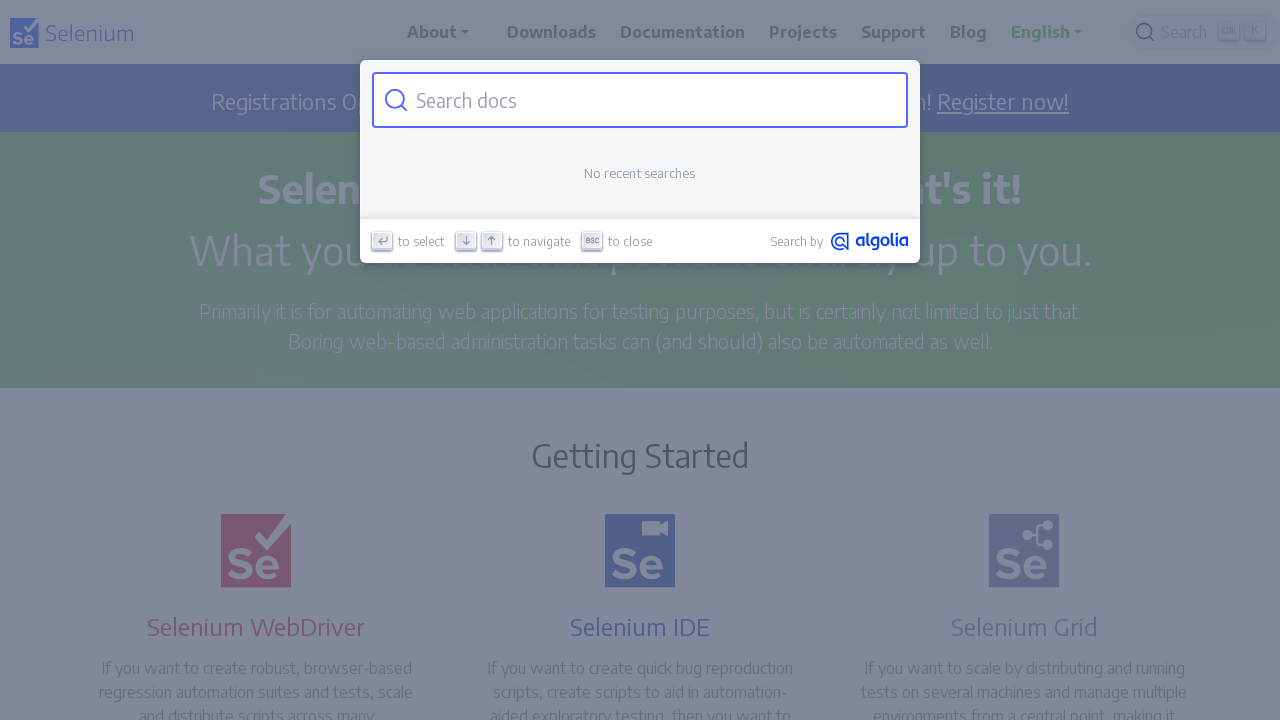

Filled search field with 'IDE' on #docsearch-input
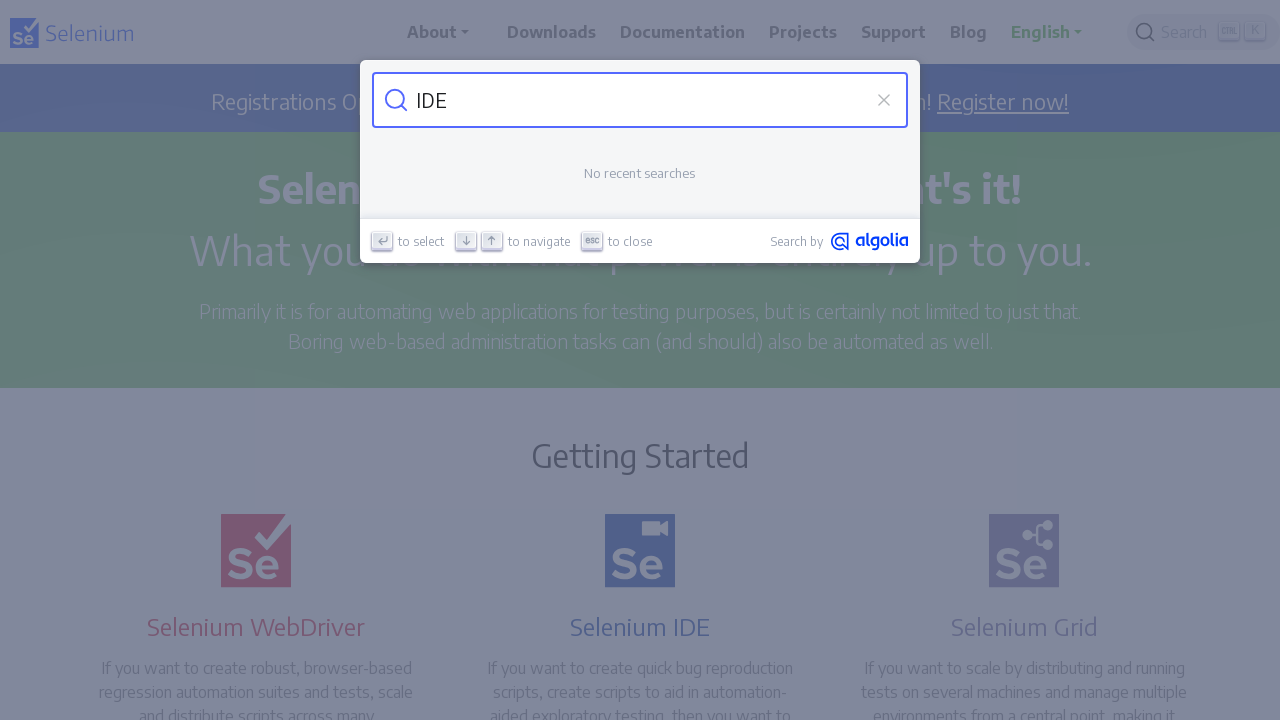

Pressed Enter to submit search query on #docsearch-input
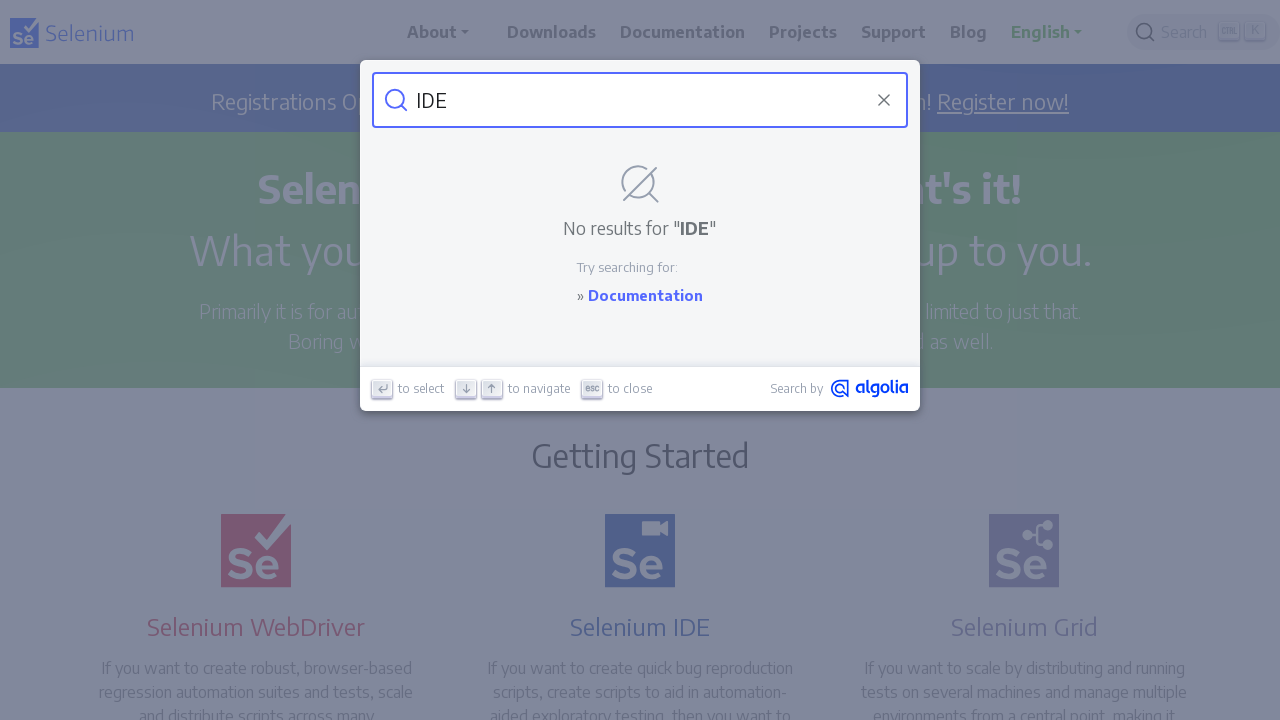

Search results page loaded with heading visible
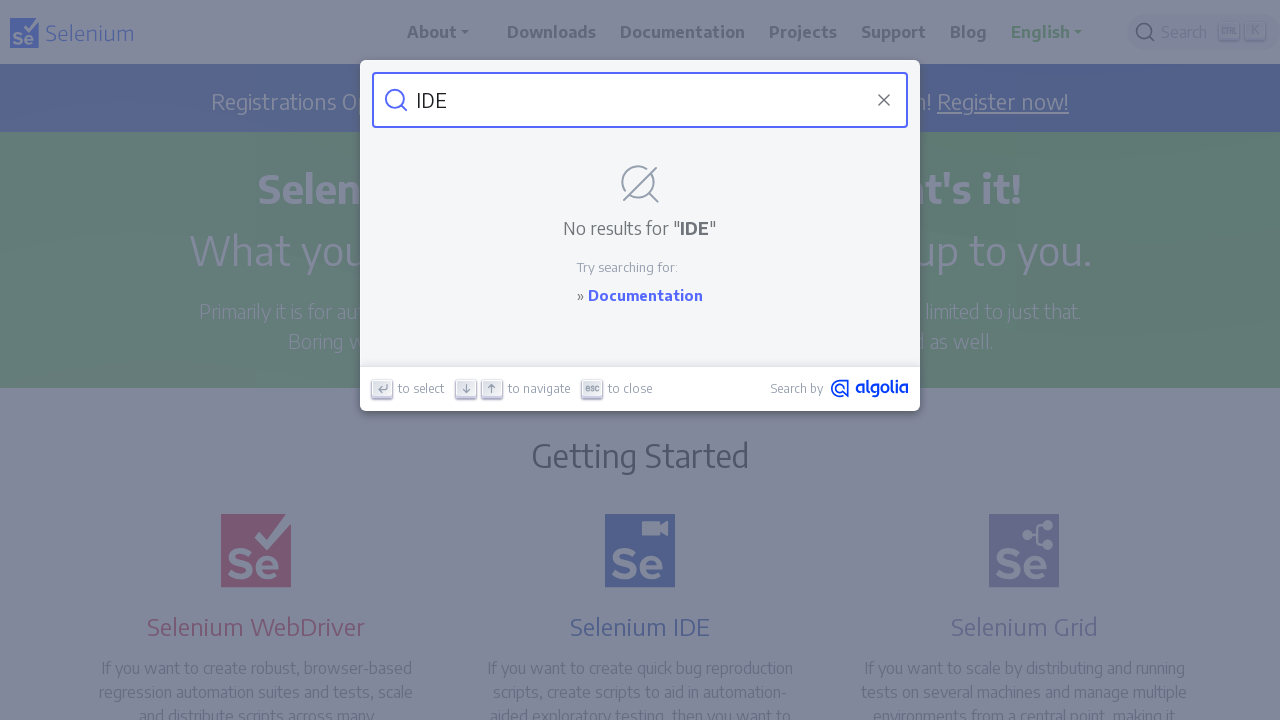

Retrieved heading text: 'Selenium automates browsers. That's it!'
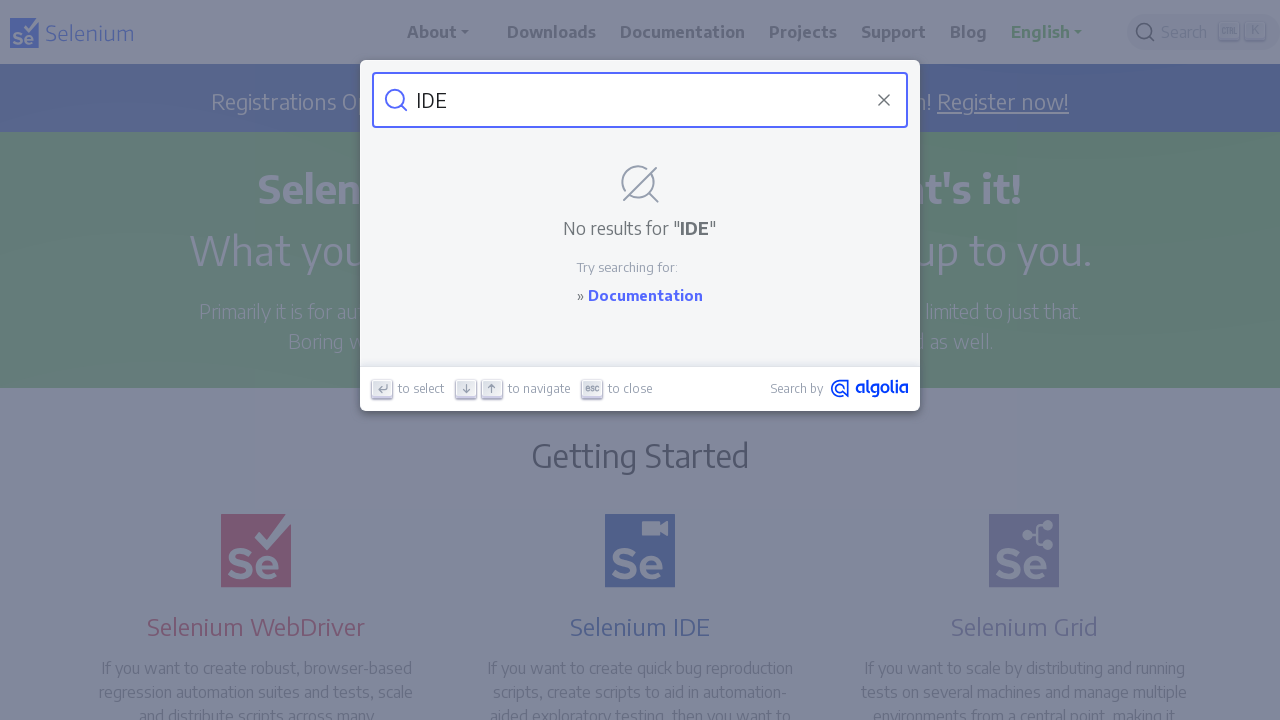

Verified that 'Selenium' appears in search results heading
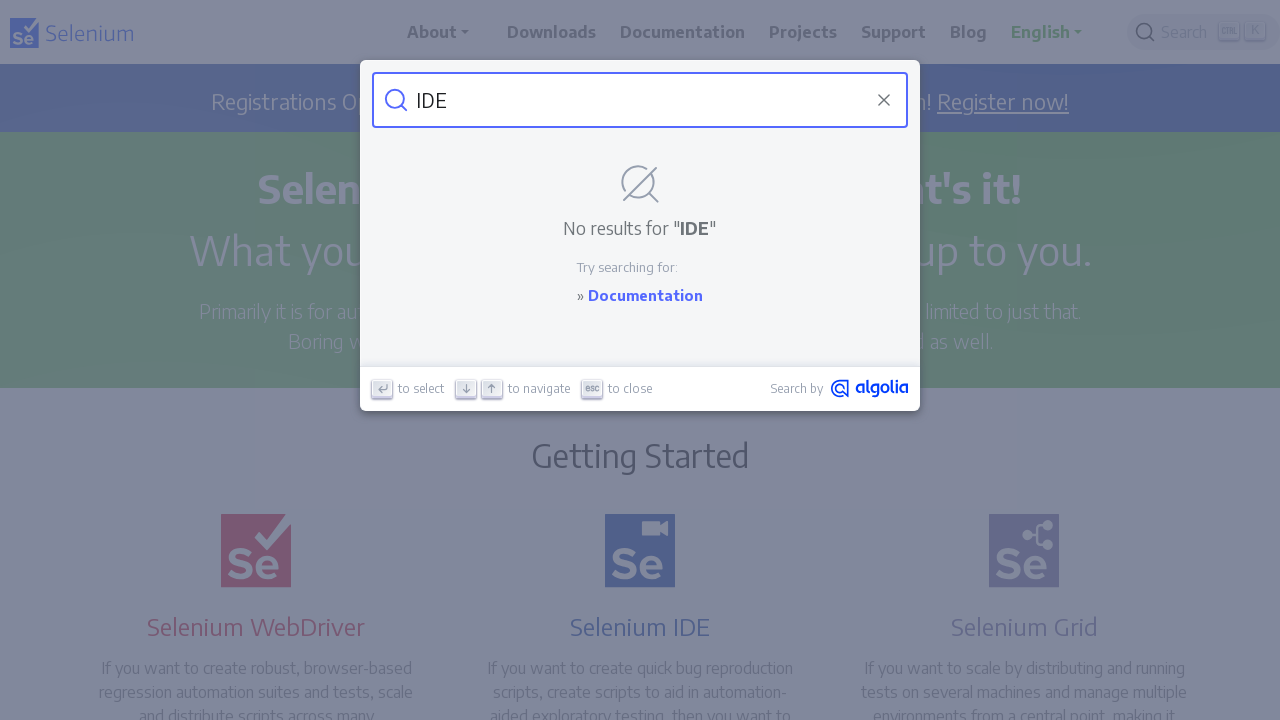

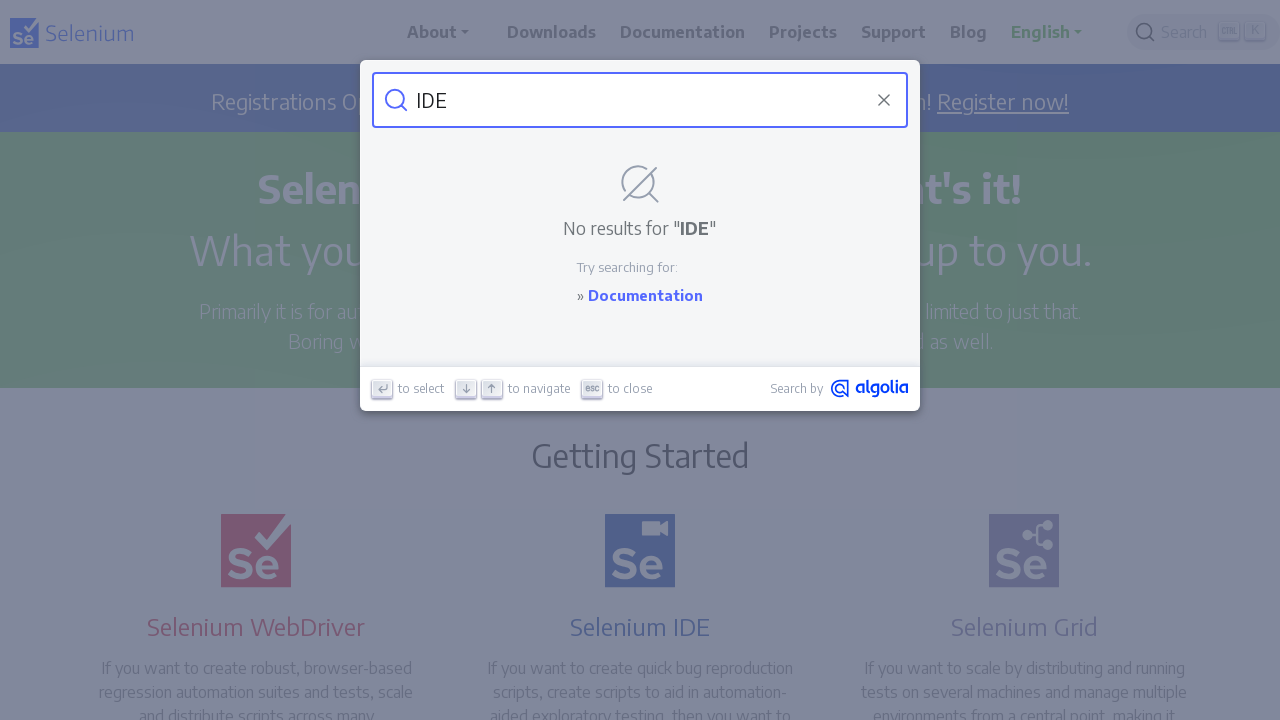